Tests radio button functionality by verifying the "Yes" radio button is displayed and then clicking it to select it

Starting URL: https://demoqa.com/radio-button

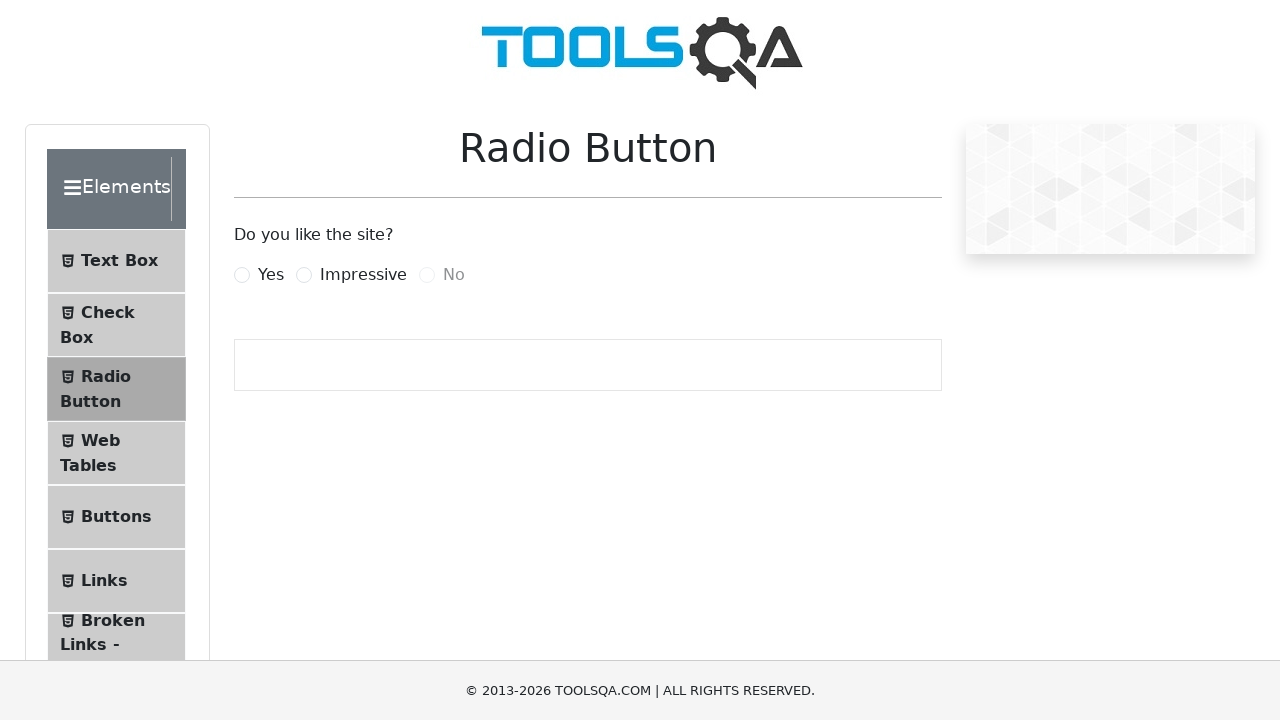

Waited for 'Yes' radio button to be visible
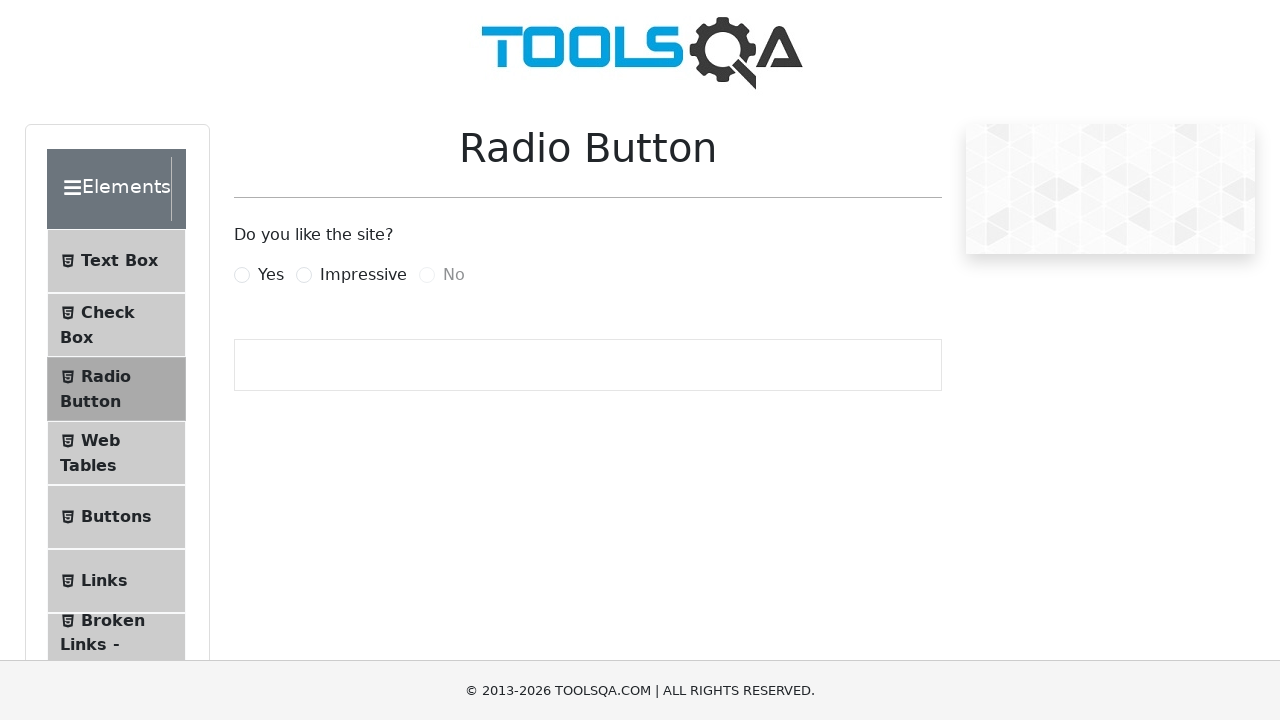

Located 'Yes' radio button element
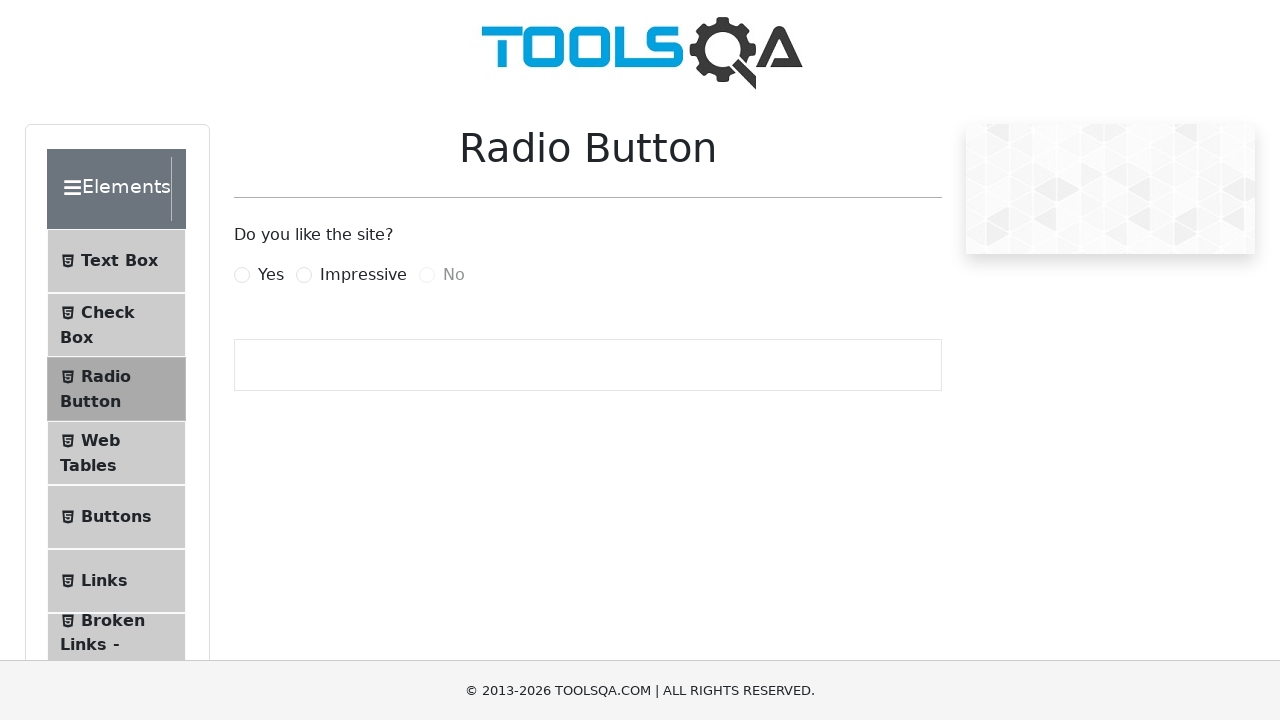

Verified 'Yes' radio button is visible
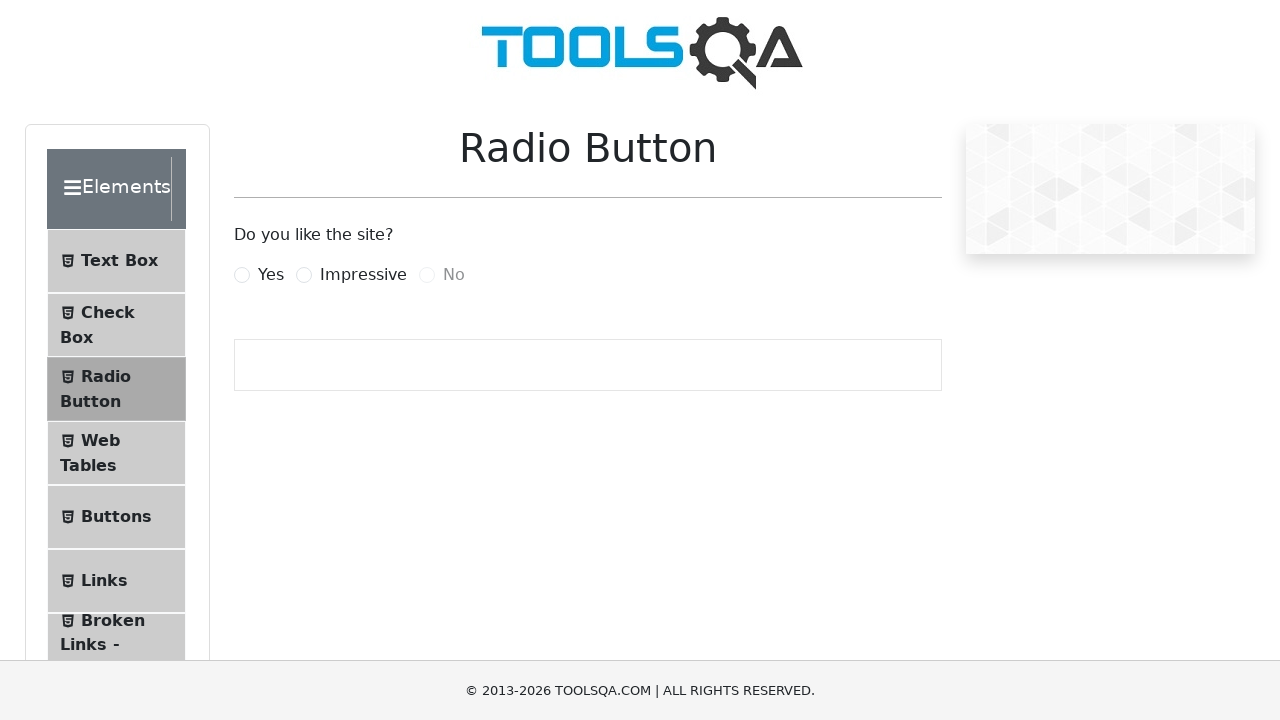

Clicked 'Yes' radio button to select it at (271, 275) on xpath=//label[text() = 'Yes']
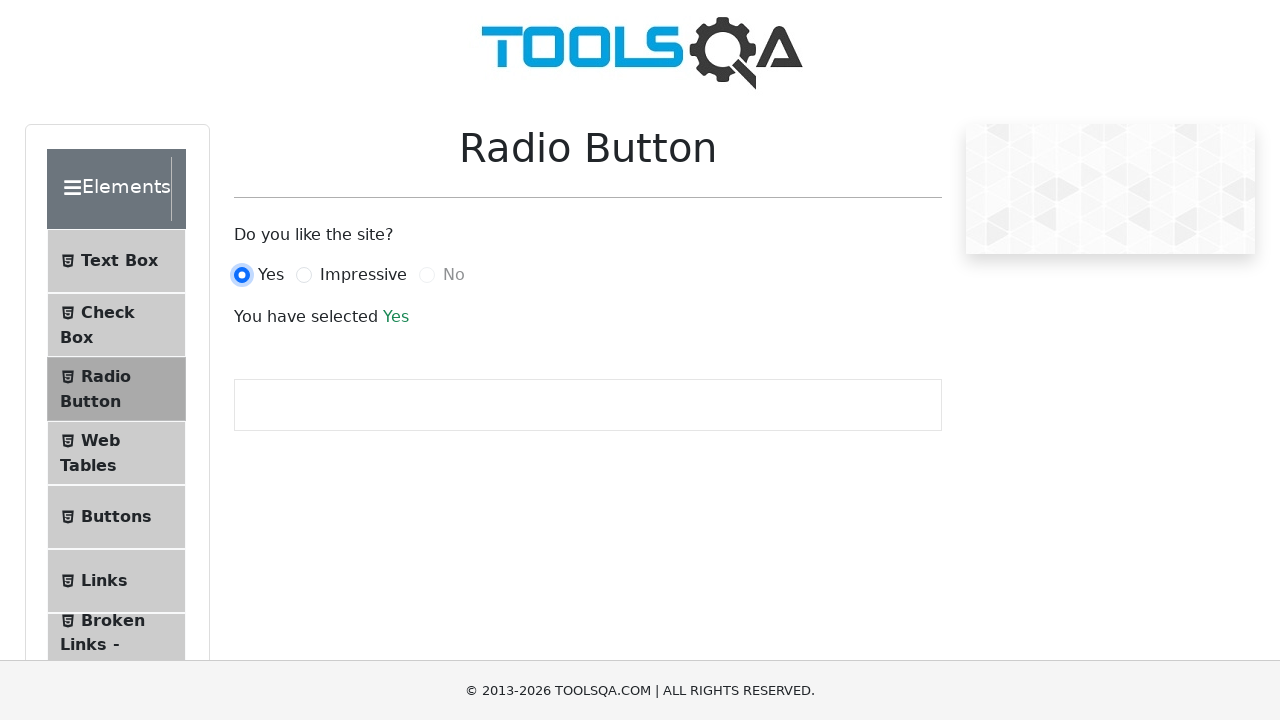

Confirmed 'Yes' radio button selection with success message
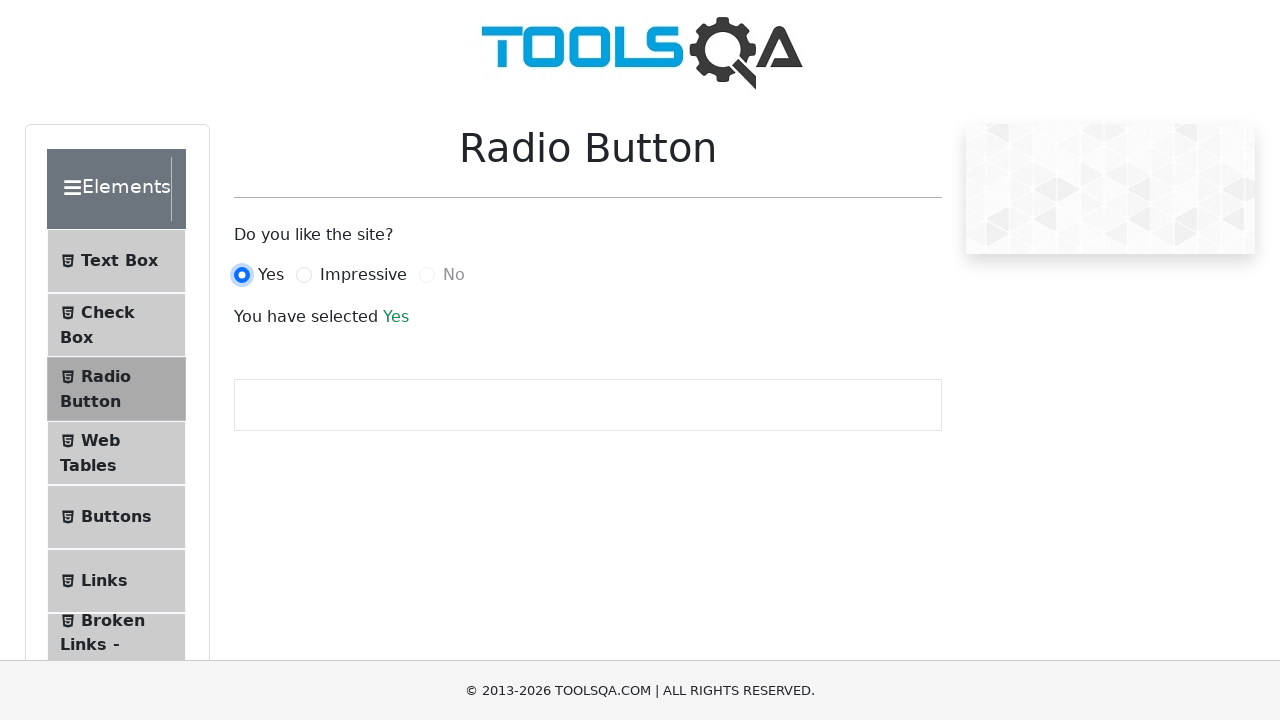

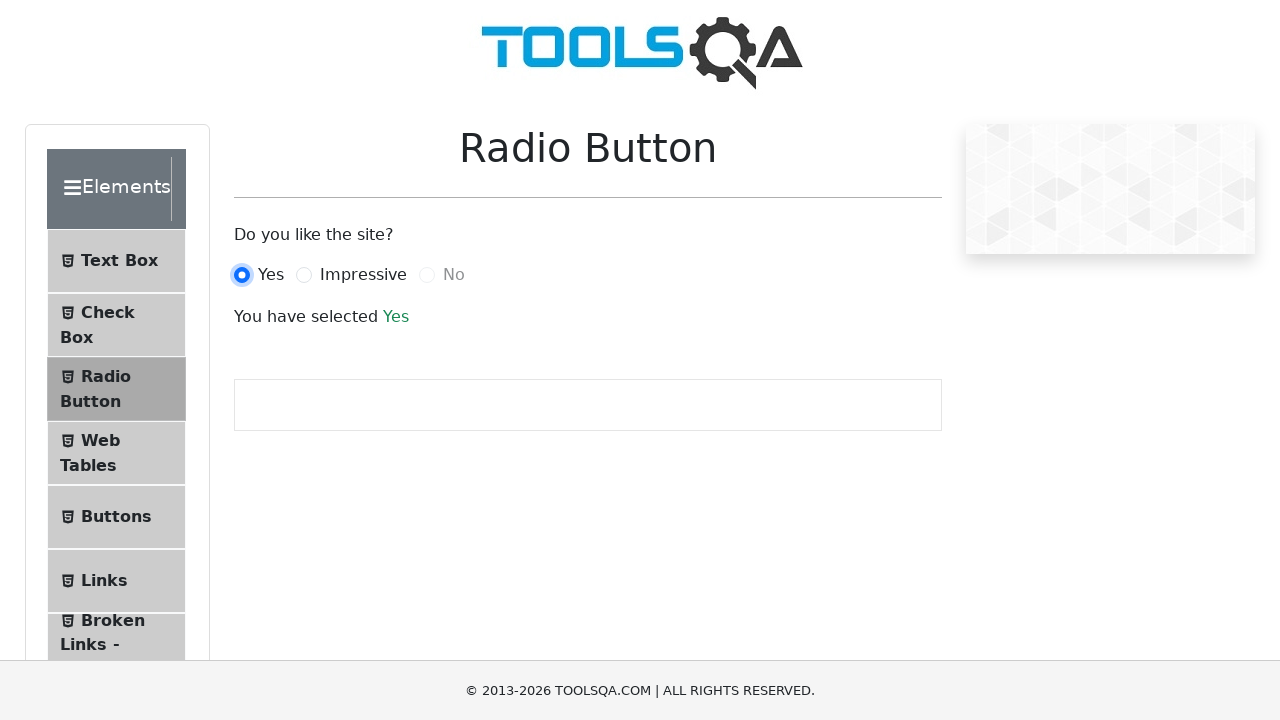